Tests file upload functionality by uploading a large file (500MB) and checking if the application handles it gracefully or shows an error

Starting URL: https://the-internet.herokuapp.com/upload

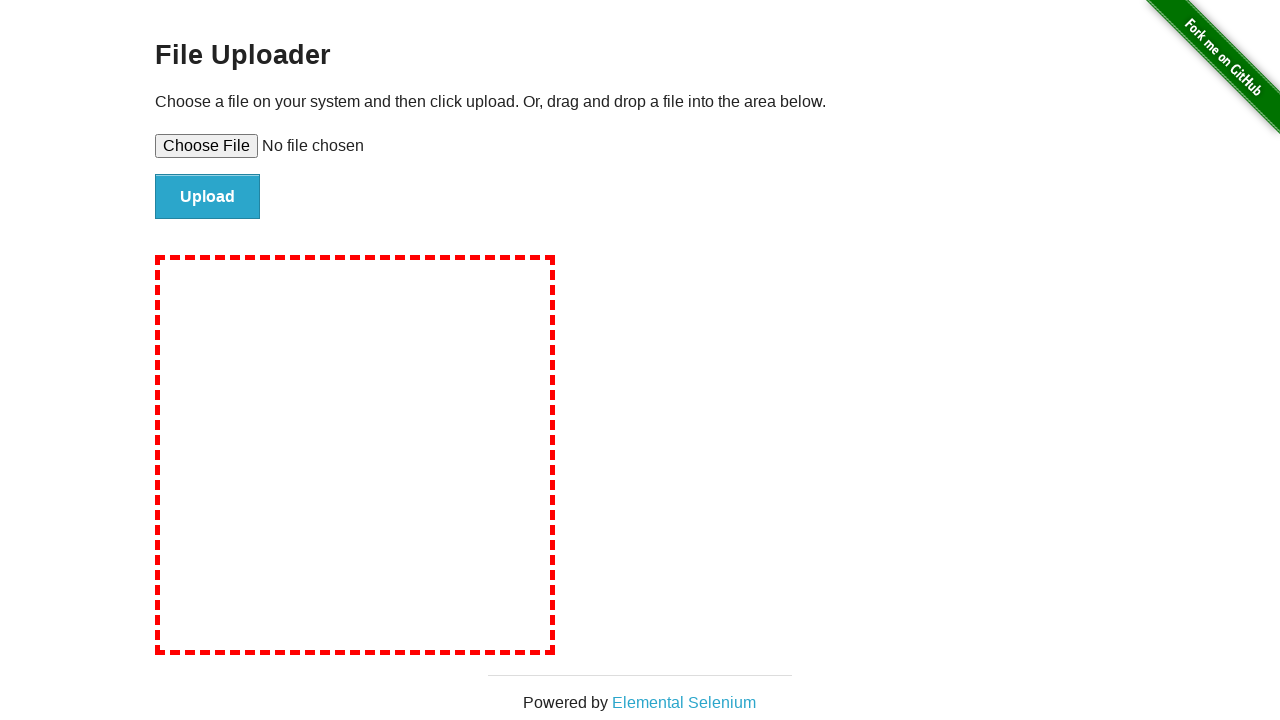

Created test file at /tmp/test_large_file.txt with sample content
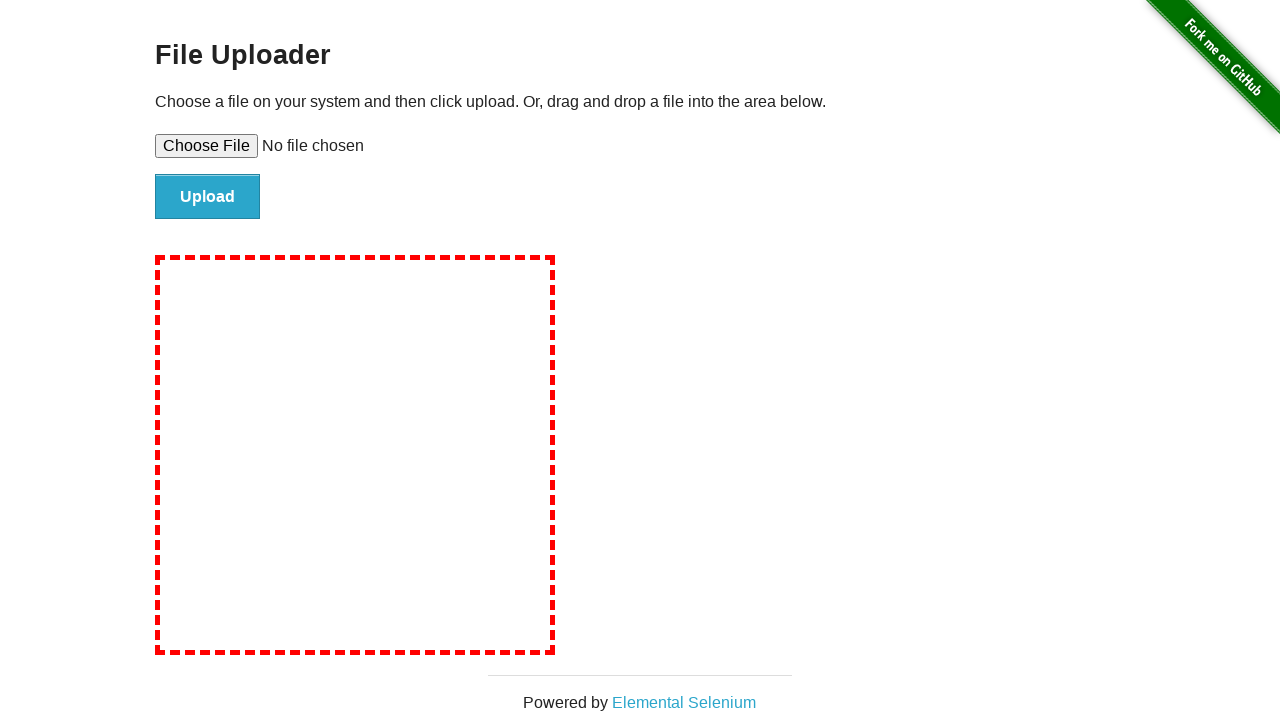

Selected large file for upload using file input element
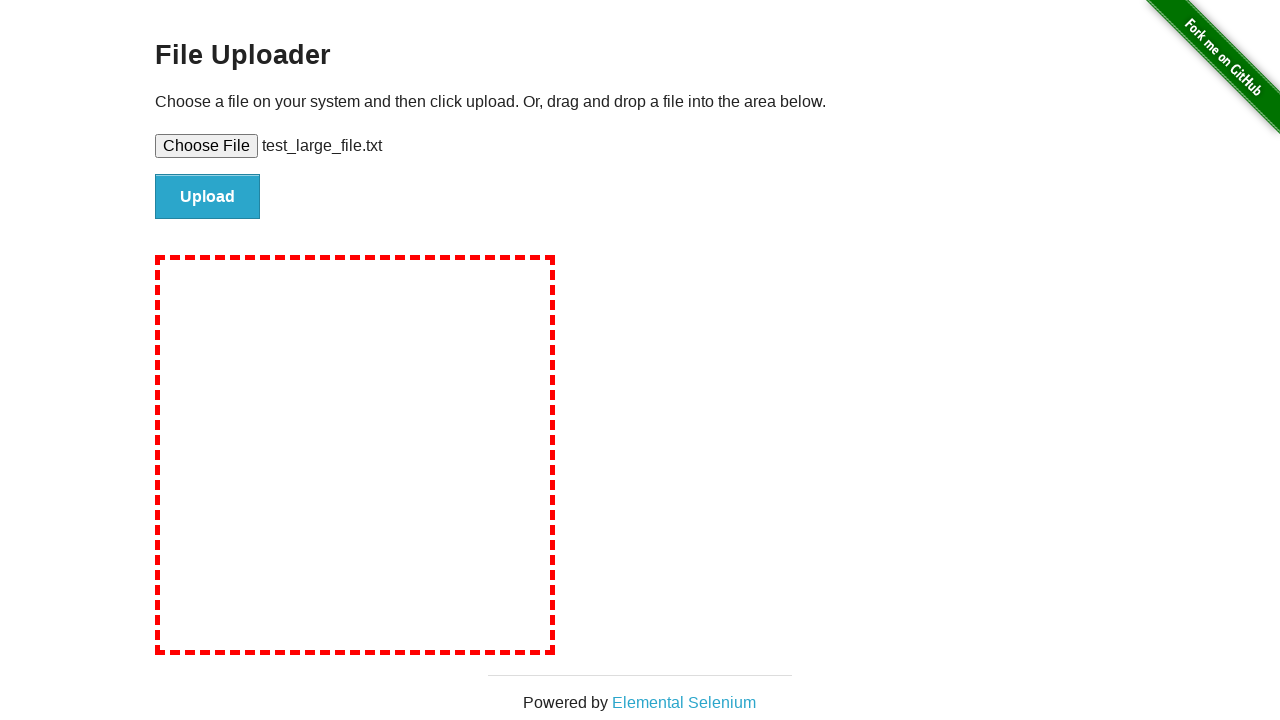

Clicked the file submit button to upload the file at (208, 197) on #file-submit
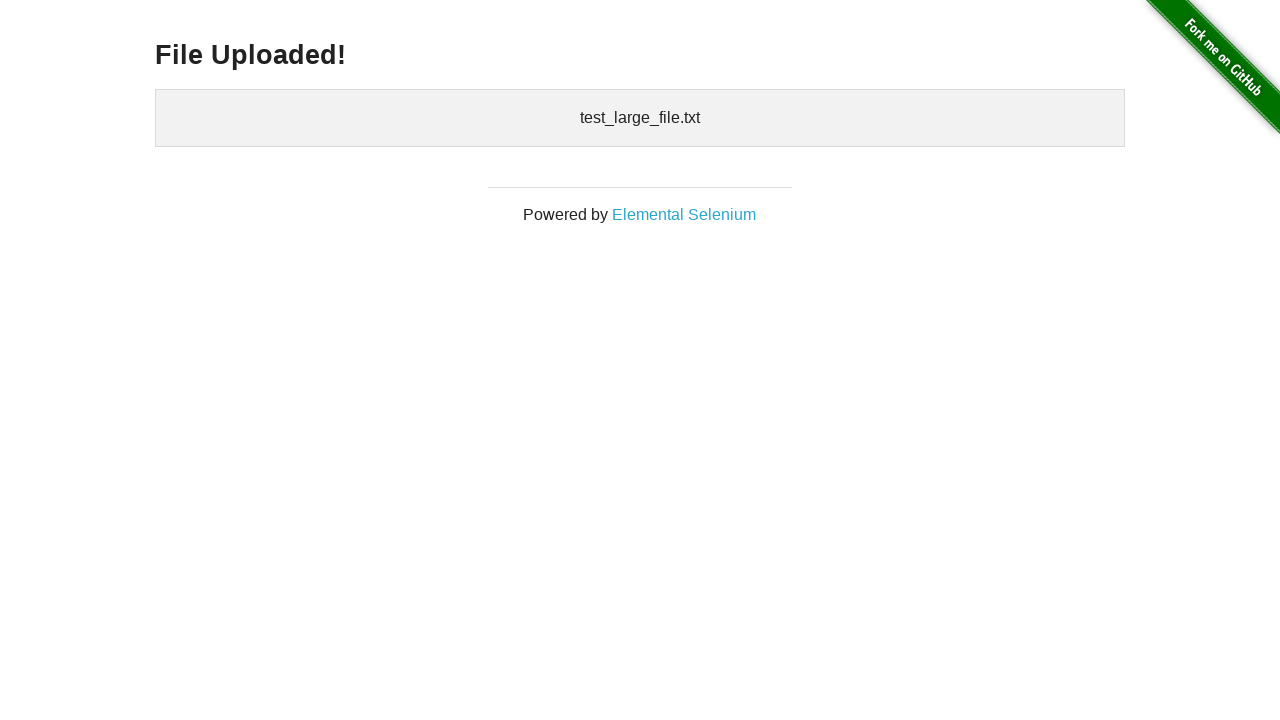

Waited for upload result - either success message or application error
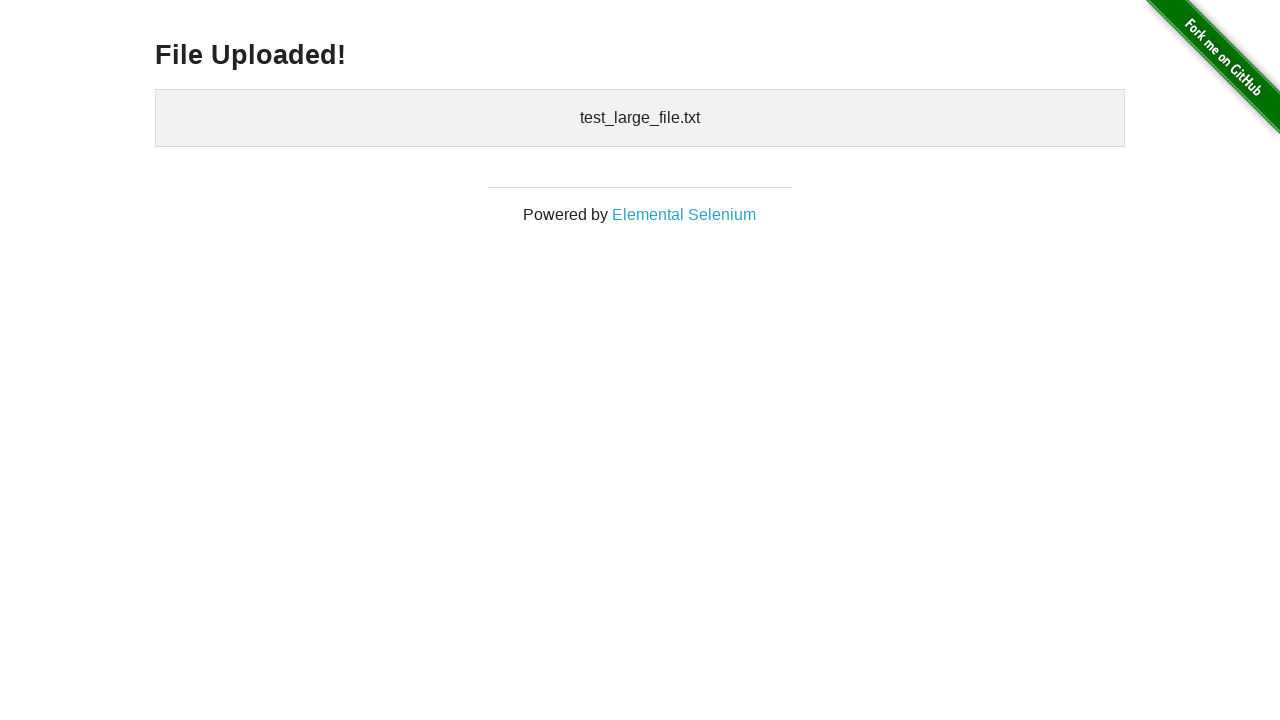

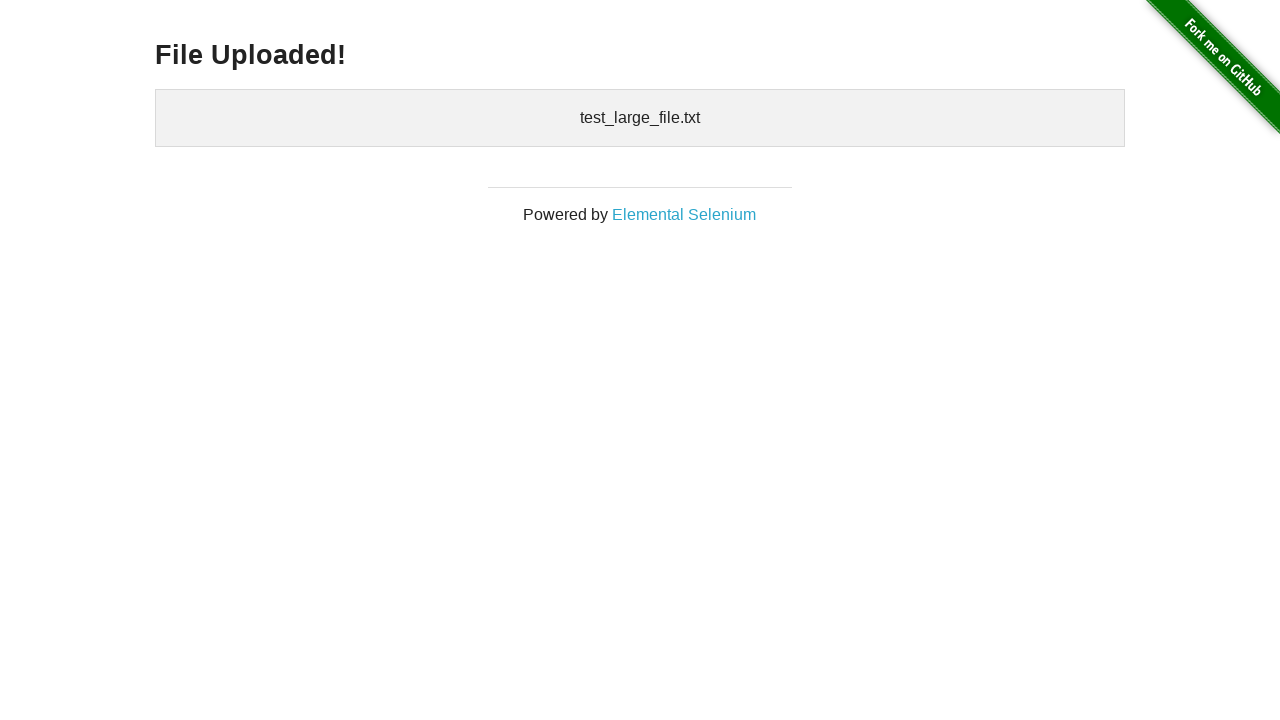